Tests single select dropdown functionality by selecting an option by index and verifying the selection

Starting URL: https://www.lambdatest.com/selenium-playground/select-dropdown-demo

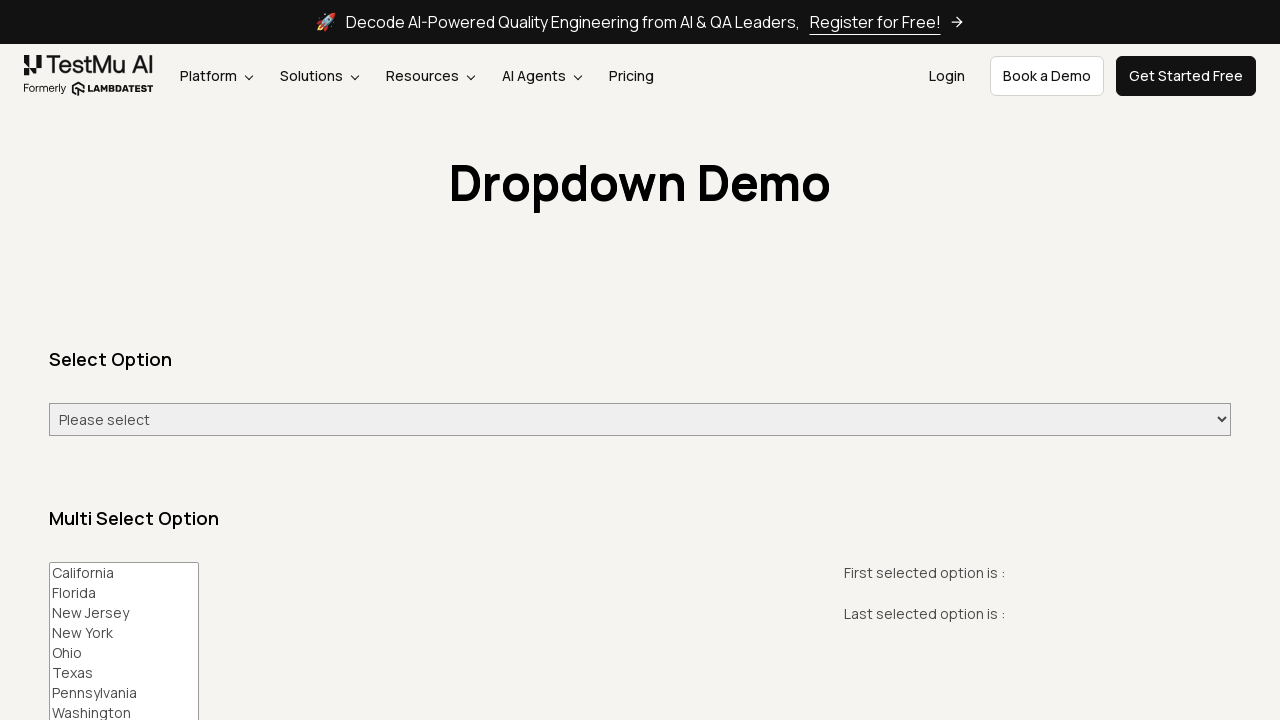

Navigated to select dropdown demo page
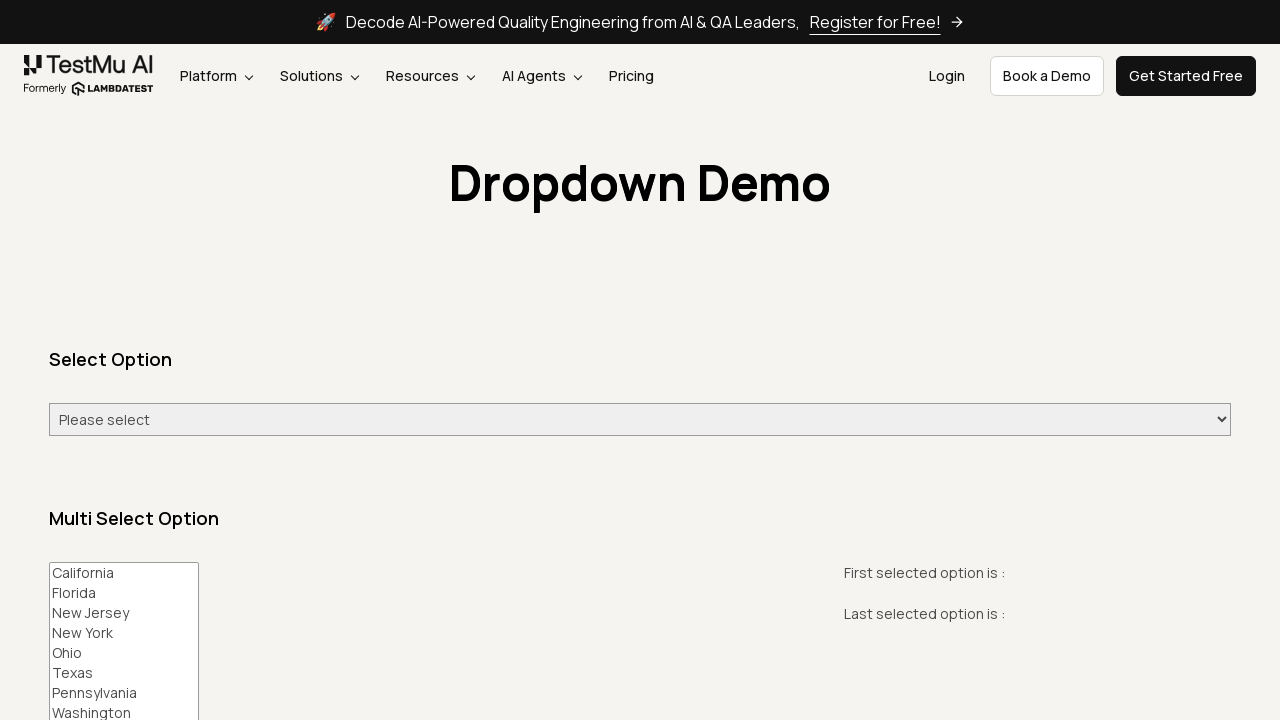

Selected option at index 4 (Wednesday) from dropdown on #select-demo
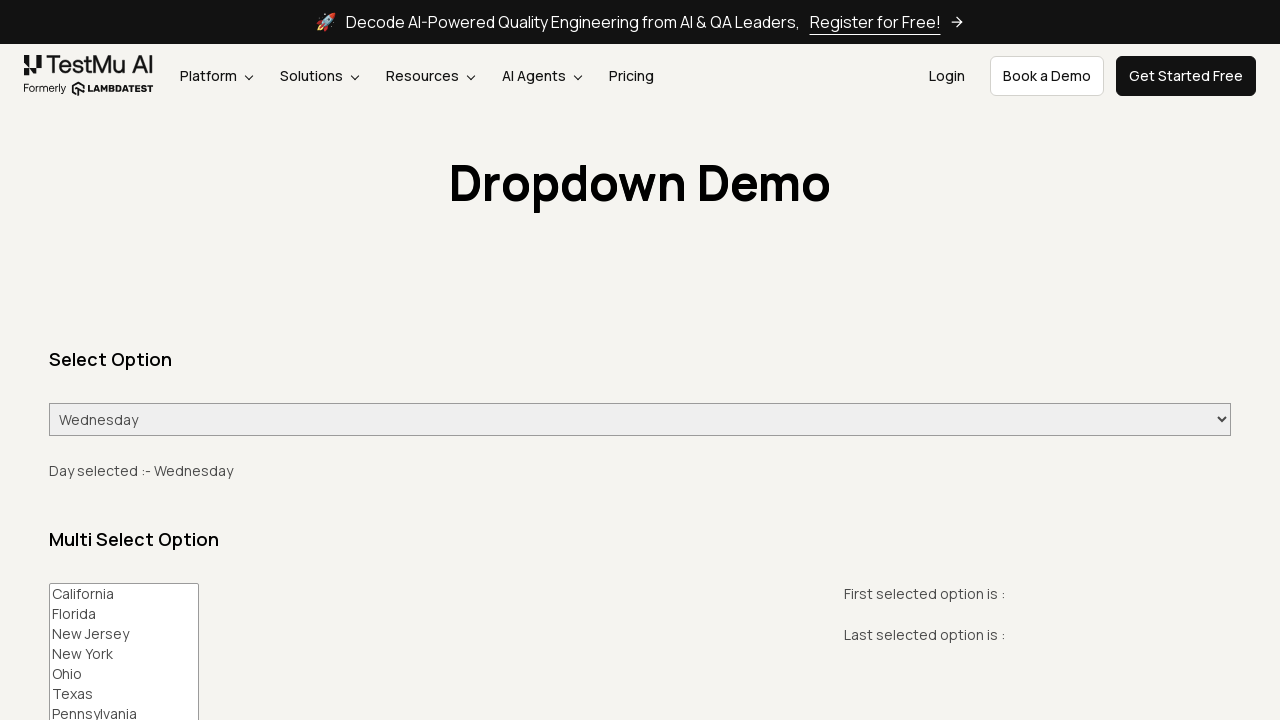

Verified that 'Wednesday' is displayed as the selected value
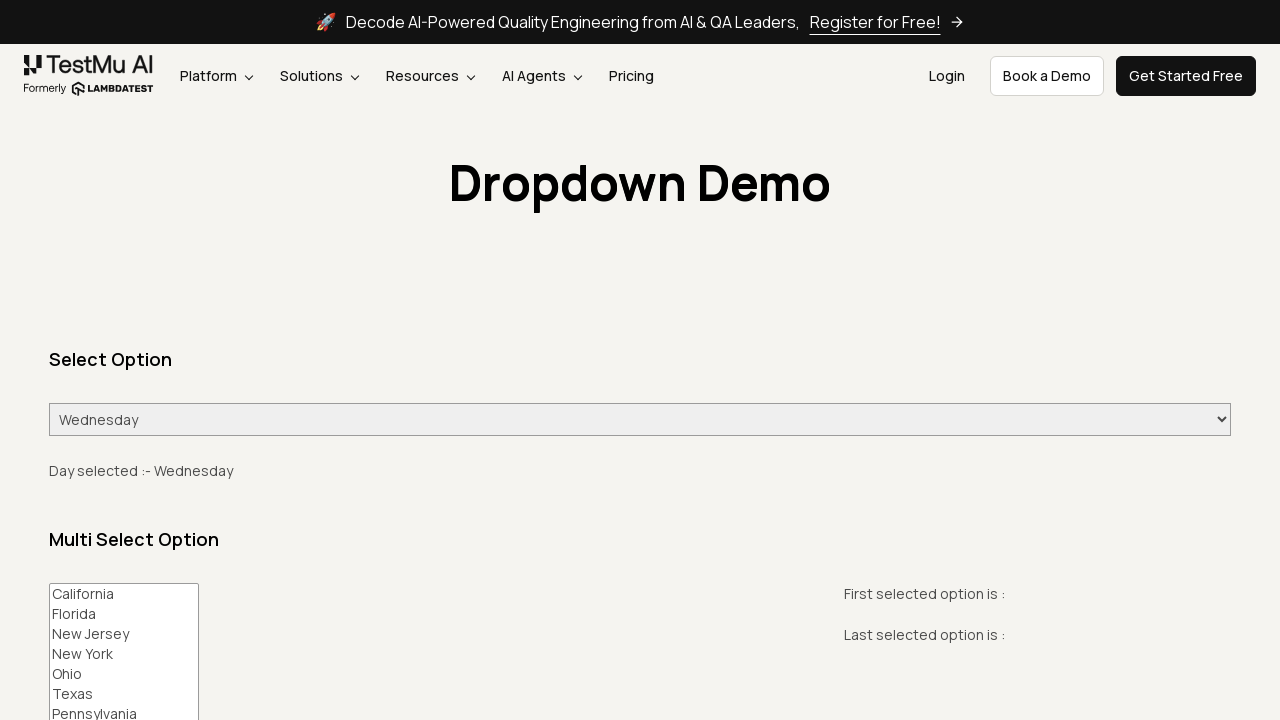

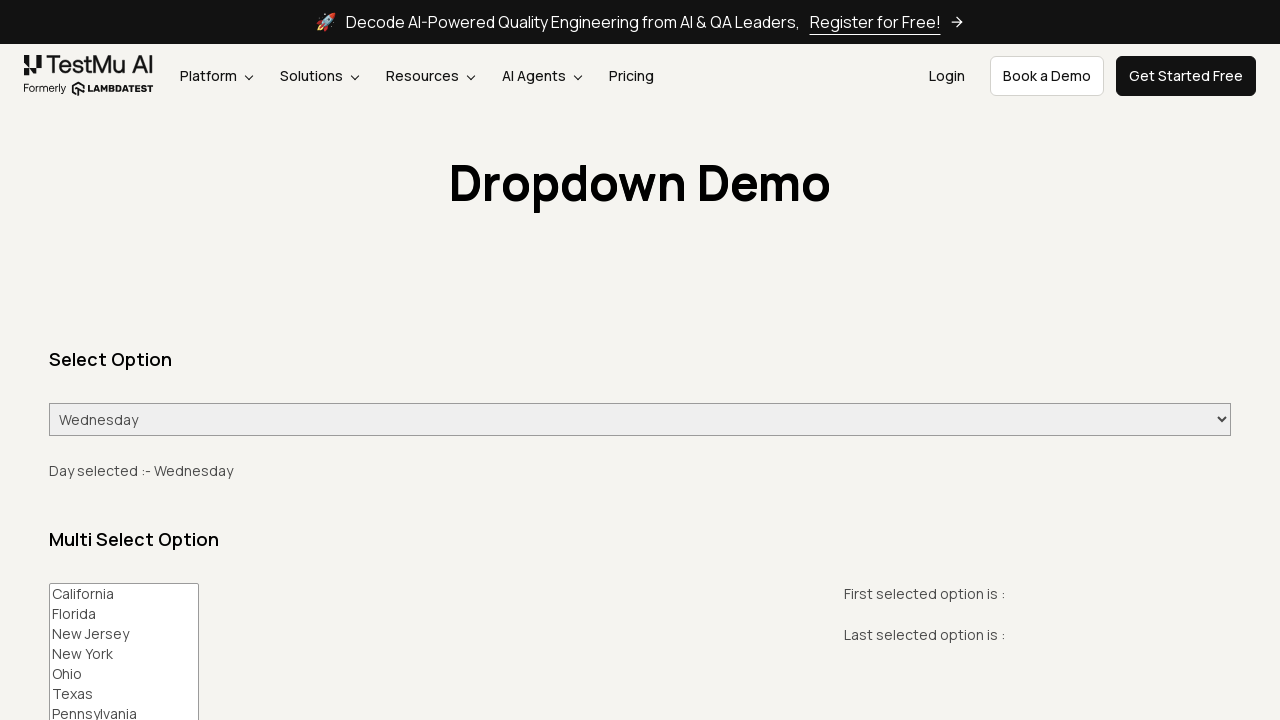